Tests a registration form by filling in first name, last name, and email fields, then submitting the form and verifying successful registration

Starting URL: http://suninjuly.github.io/registration1.html

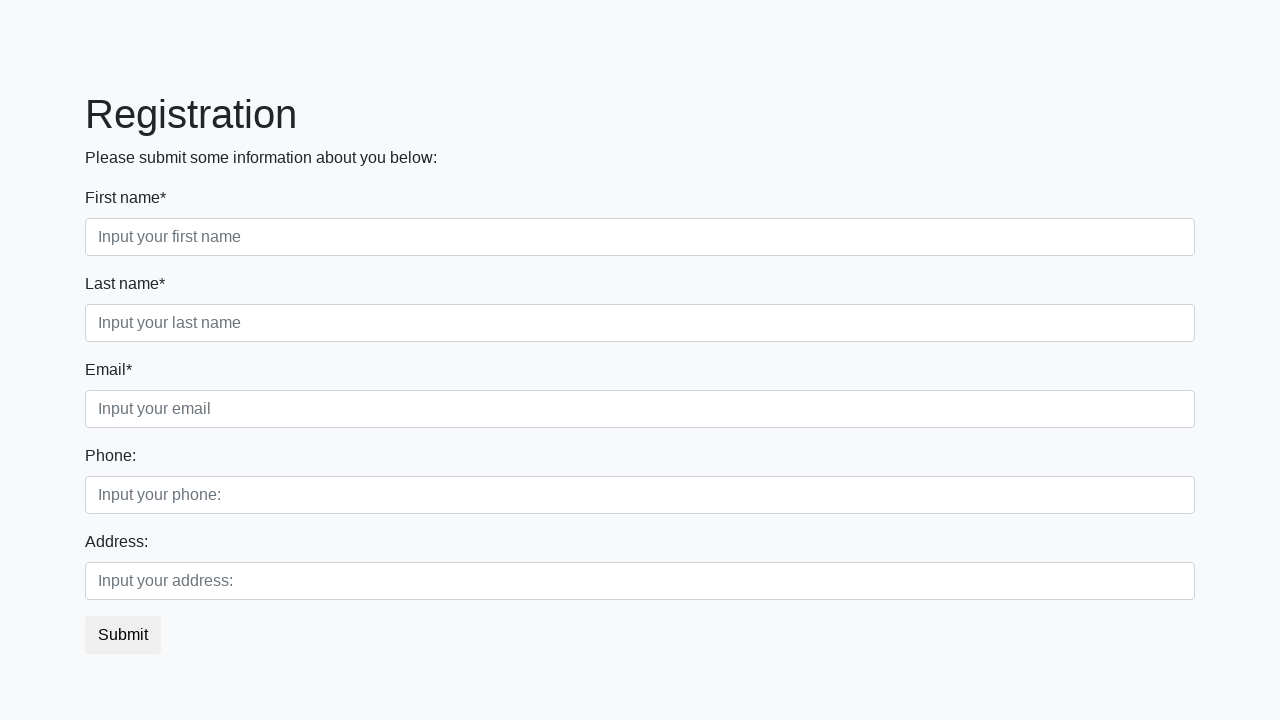

Filled first name field with 'Ivan' on .first
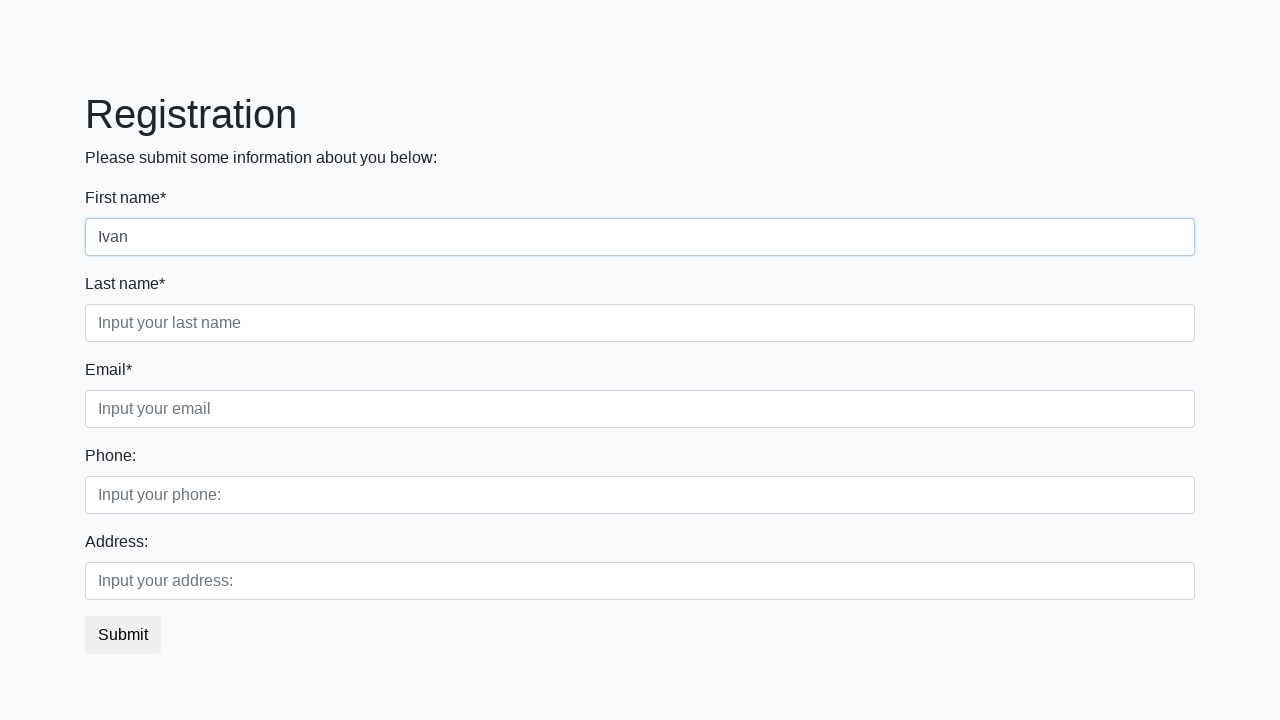

Filled last name field with 'Petrov' on [placeholder='Input your last name']
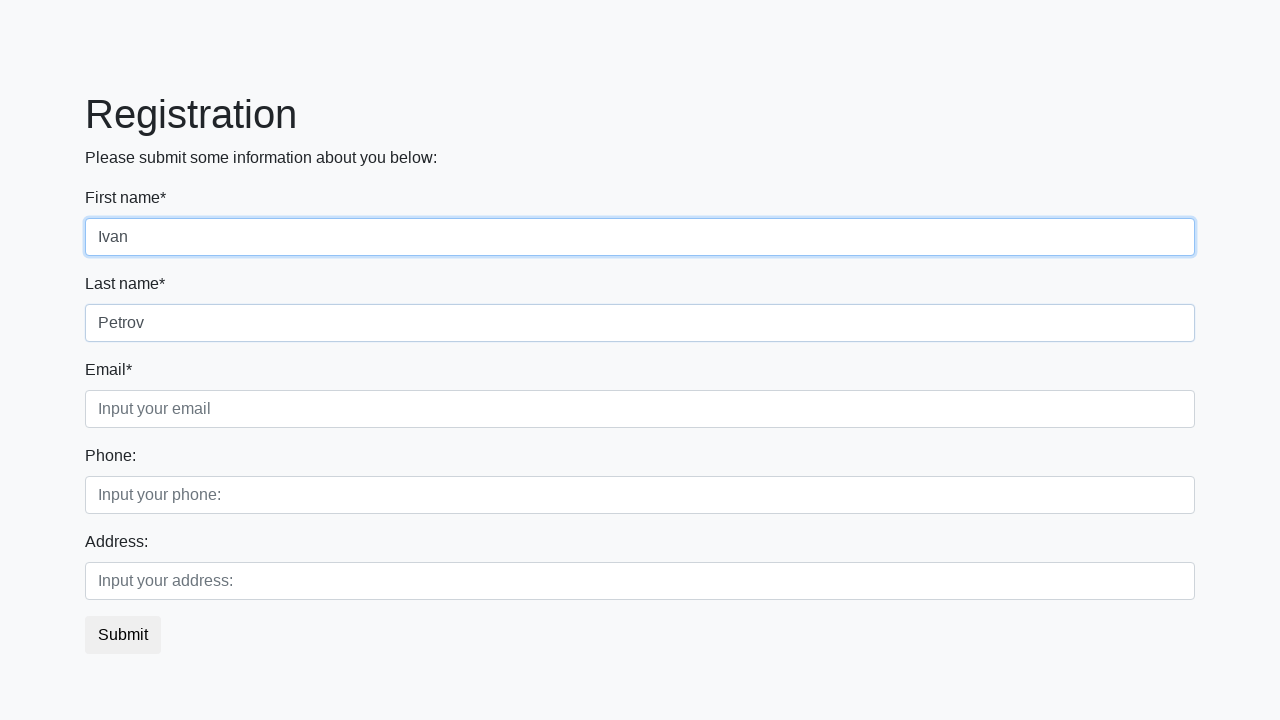

Filled email field with 'ivan@test.com' on .third
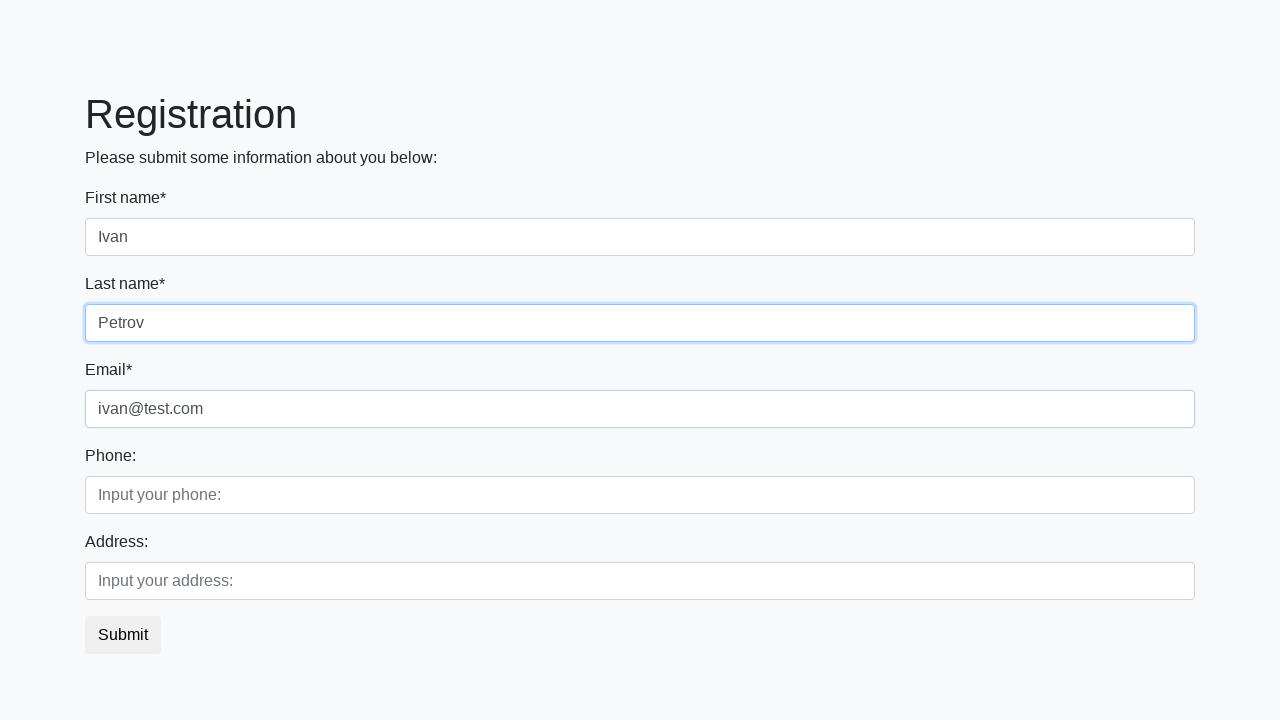

Clicked submit button to register at (123, 635) on button.btn
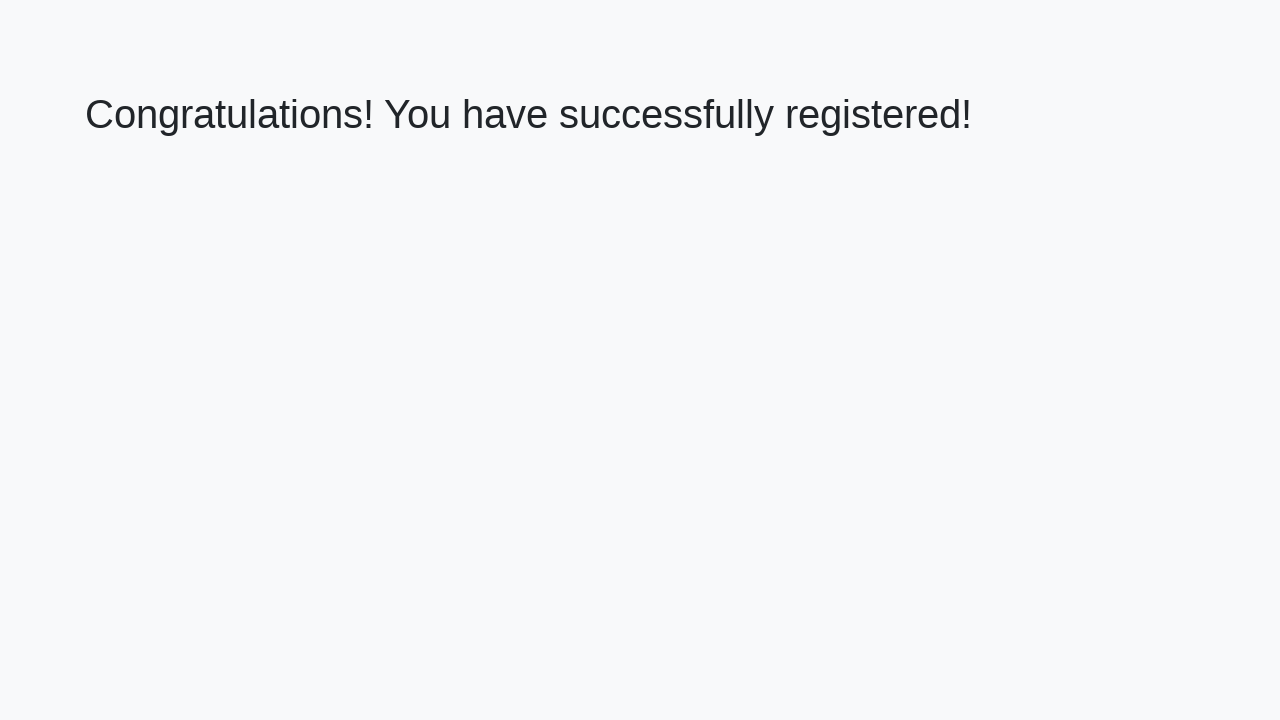

Success message appeared
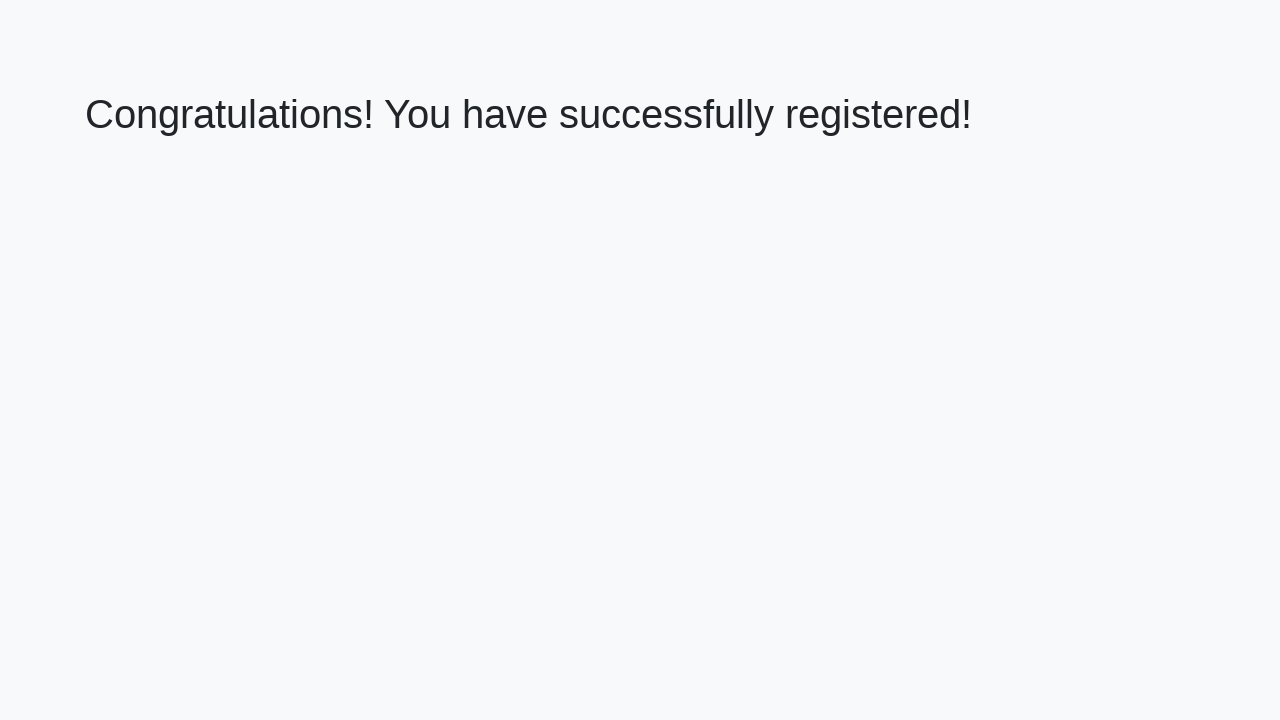

Retrieved success message text
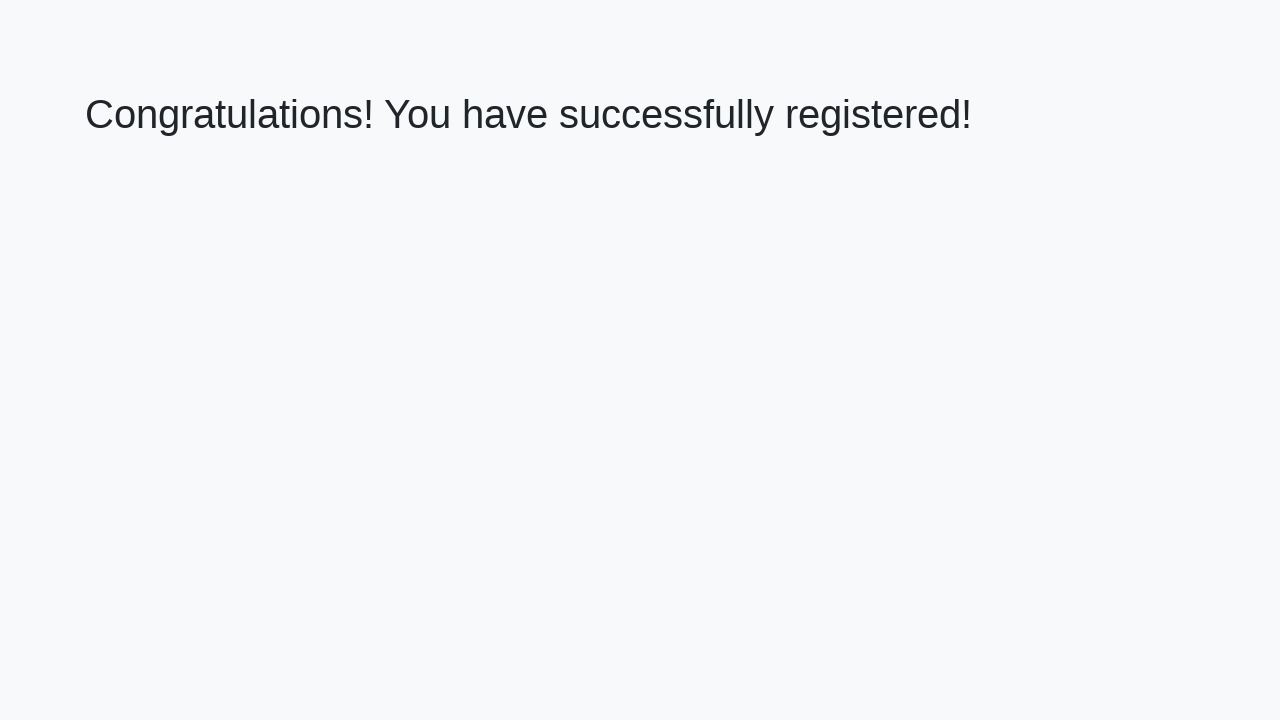

Verified success message: 'Congratulations! You have successfully registered!'
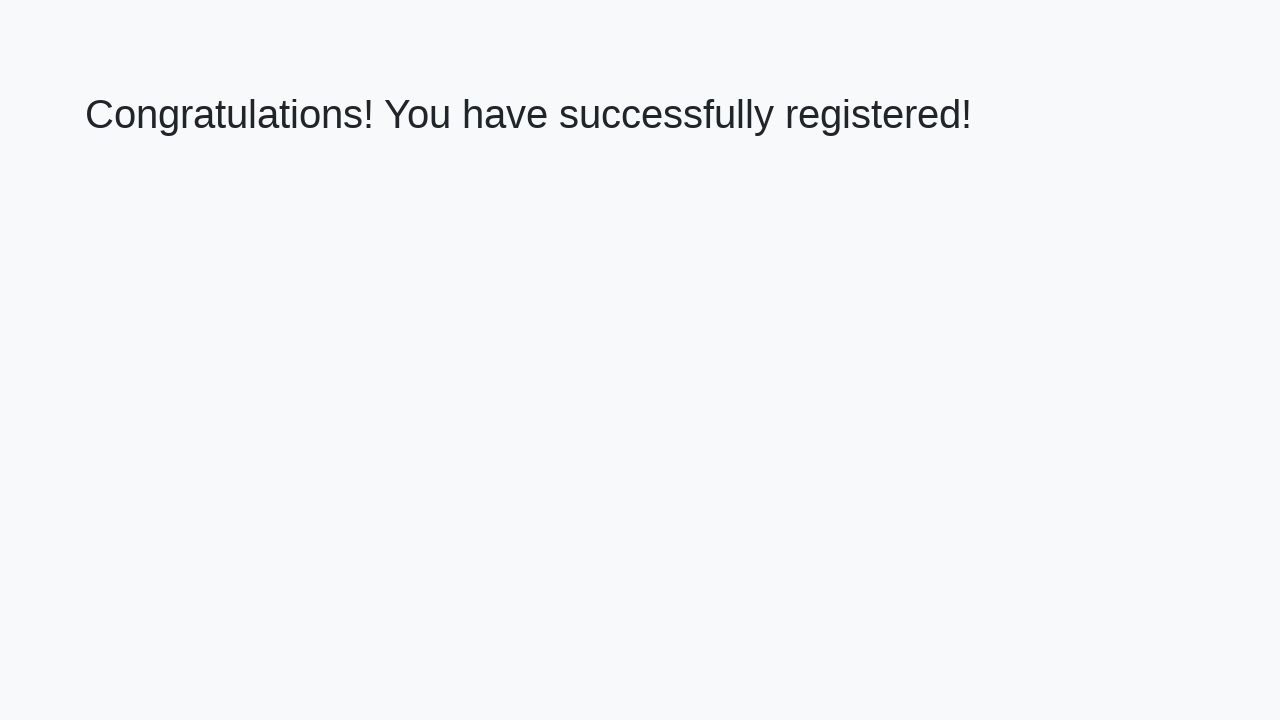

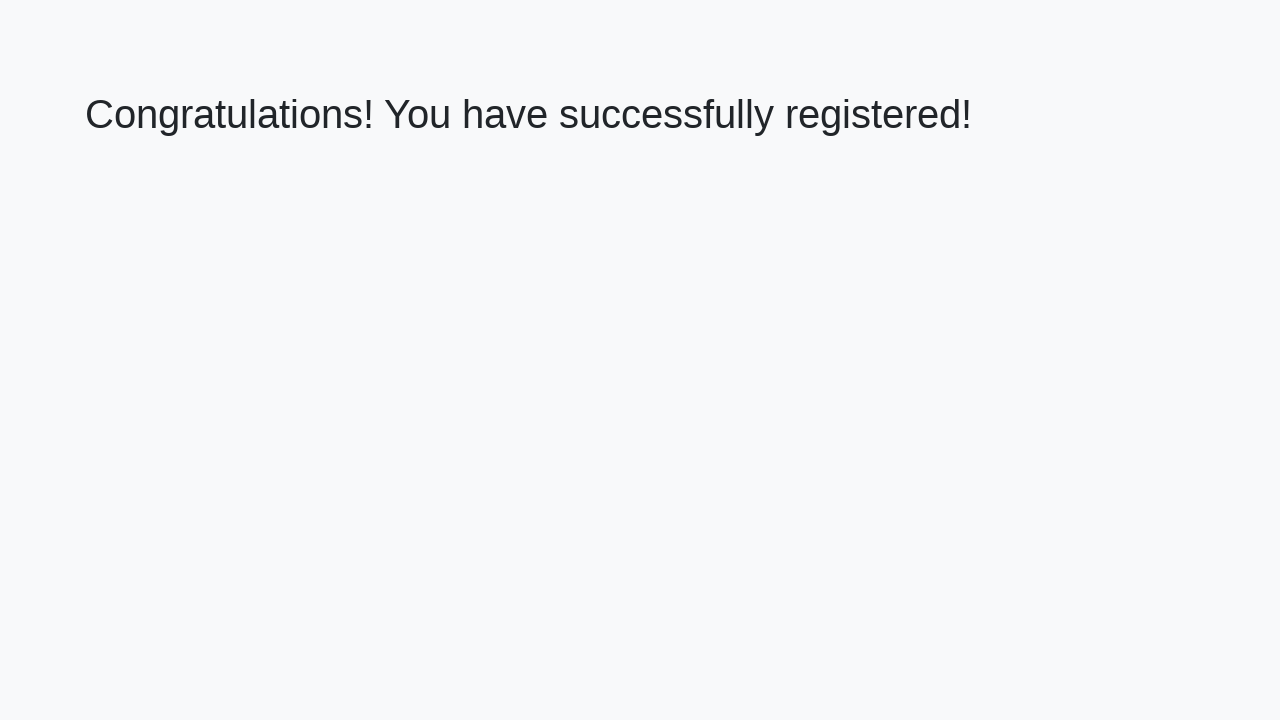